Tests confirmation alert by clicking the confirm button and dismissing the alert

Starting URL: https://demoqa.com/alerts

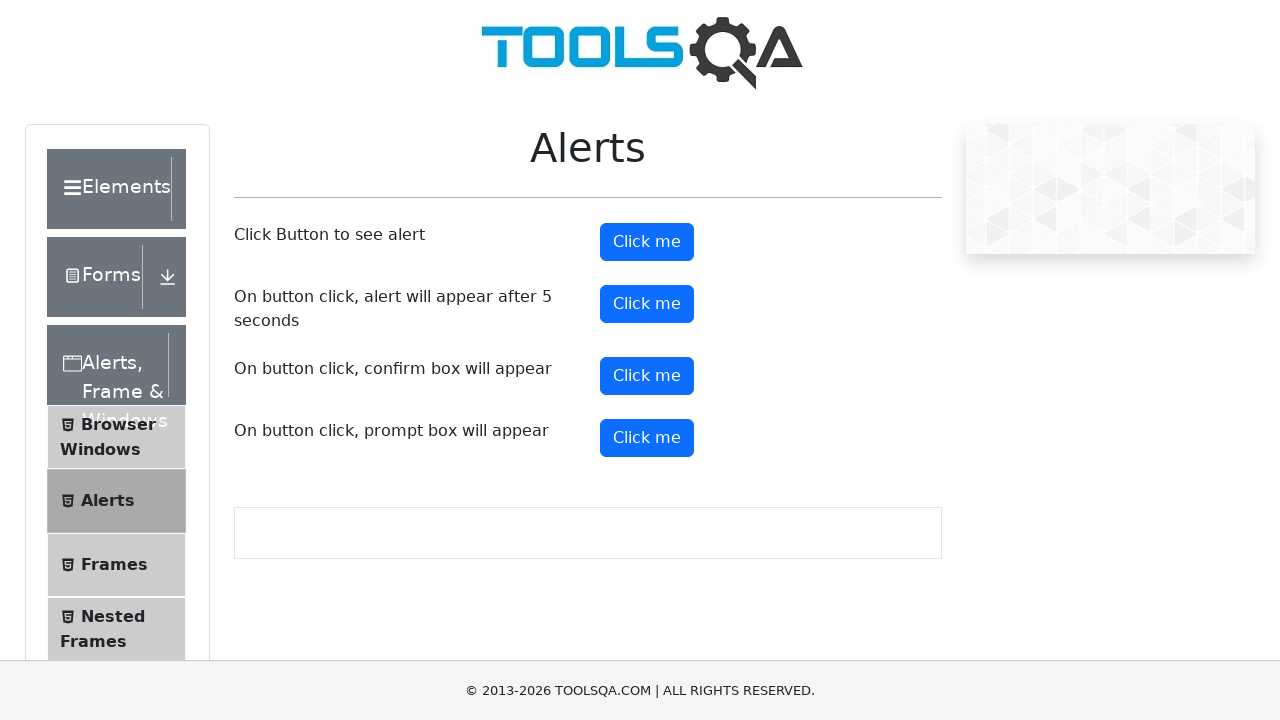

Set up dialog handler to dismiss alerts
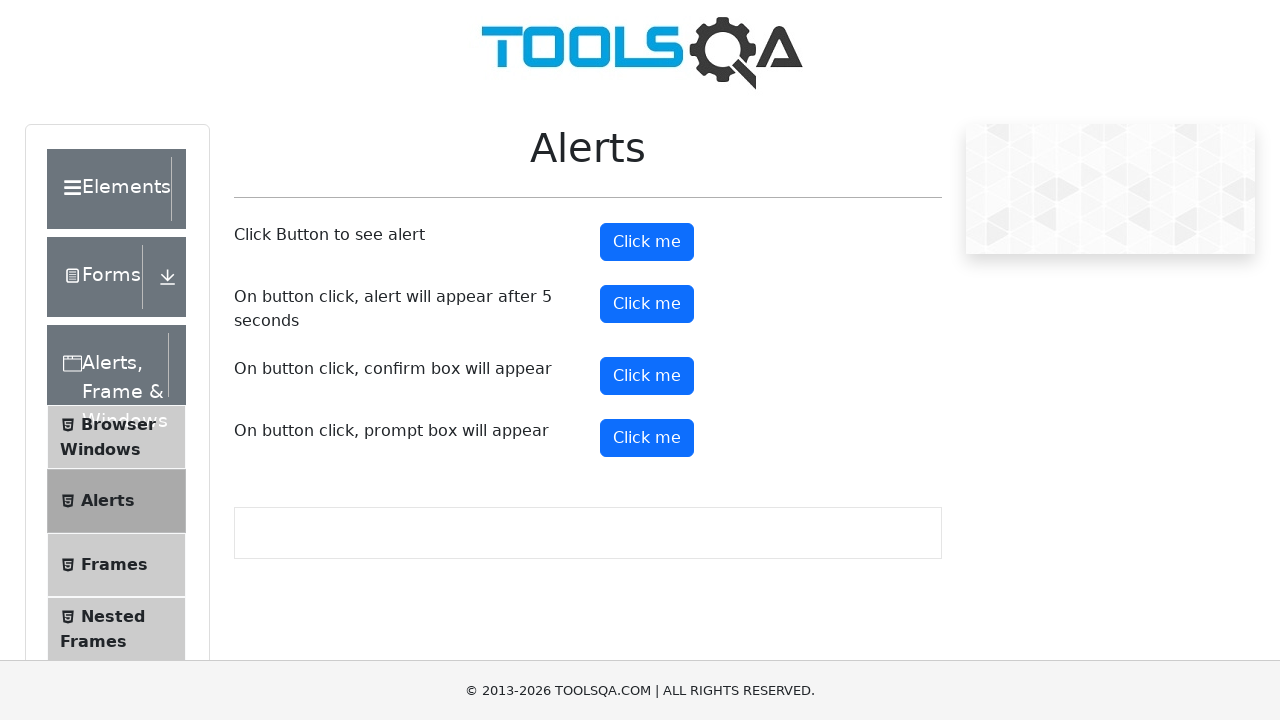

Clicked confirmation alert button at (647, 376) on button#confirmButton
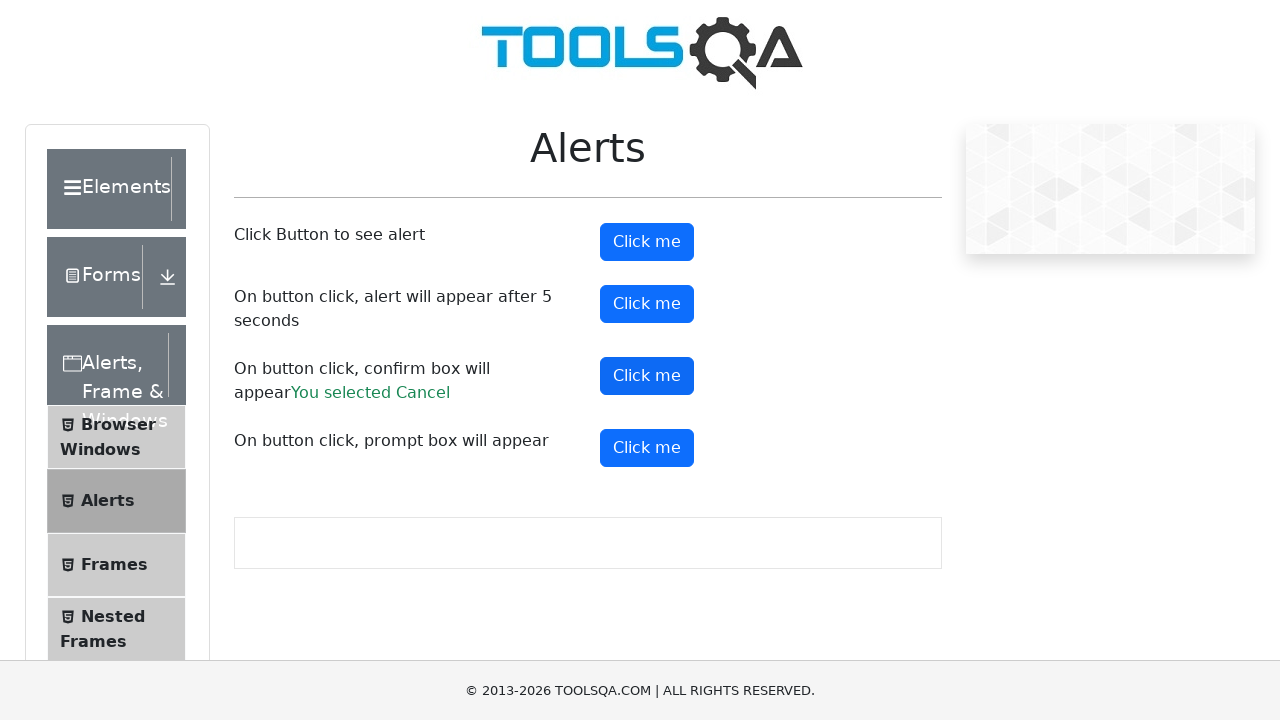

Confirmation result appeared on the page
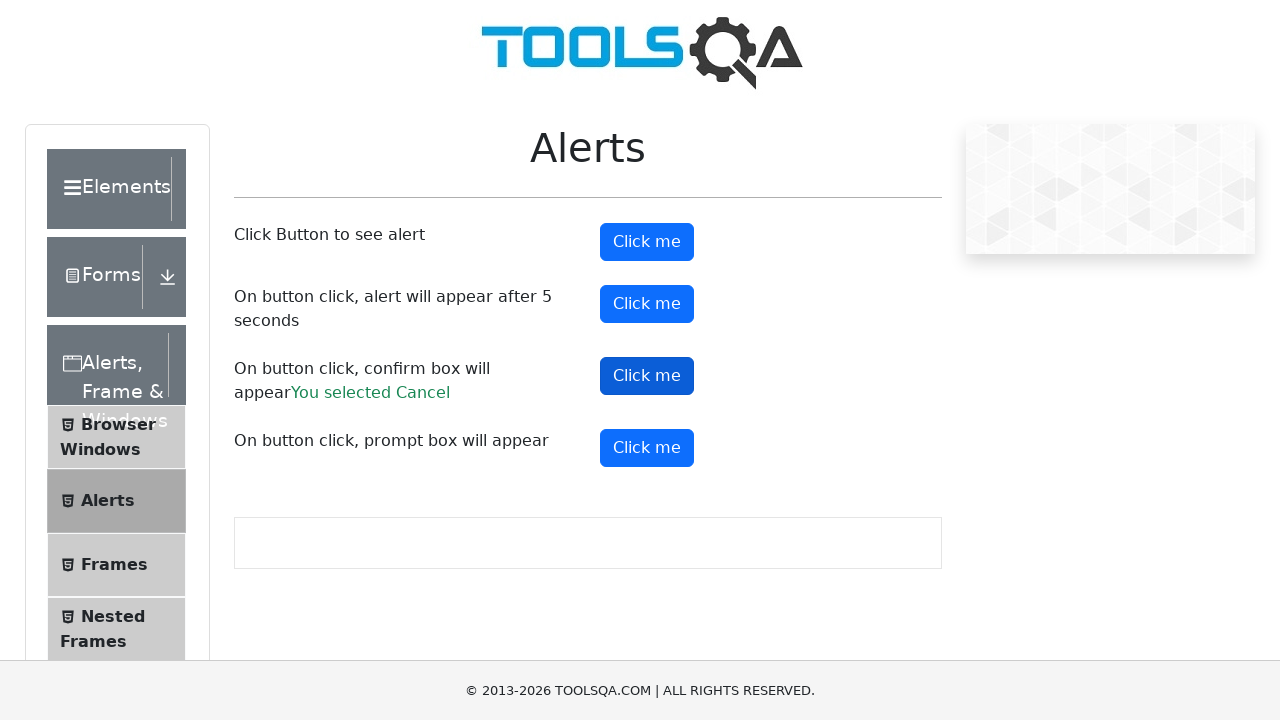

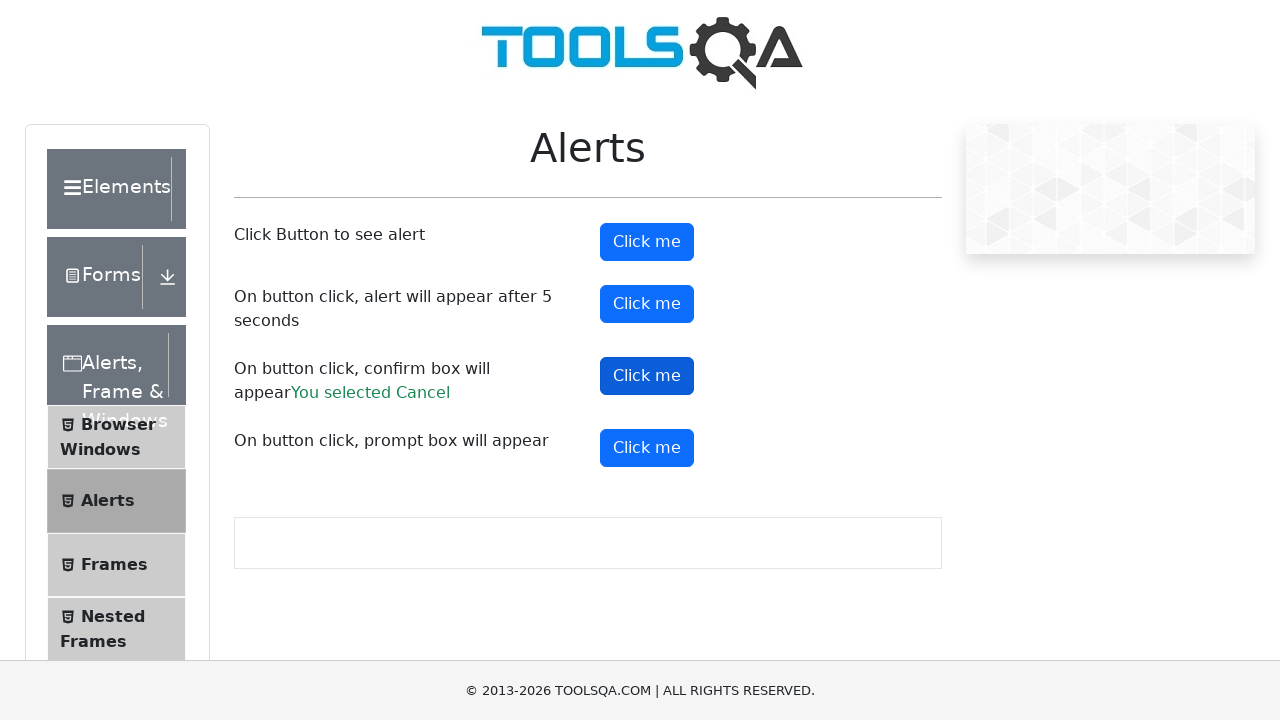